Tests that edits are cancelled when pressing Escape key

Starting URL: https://demo.playwright.dev/todomvc

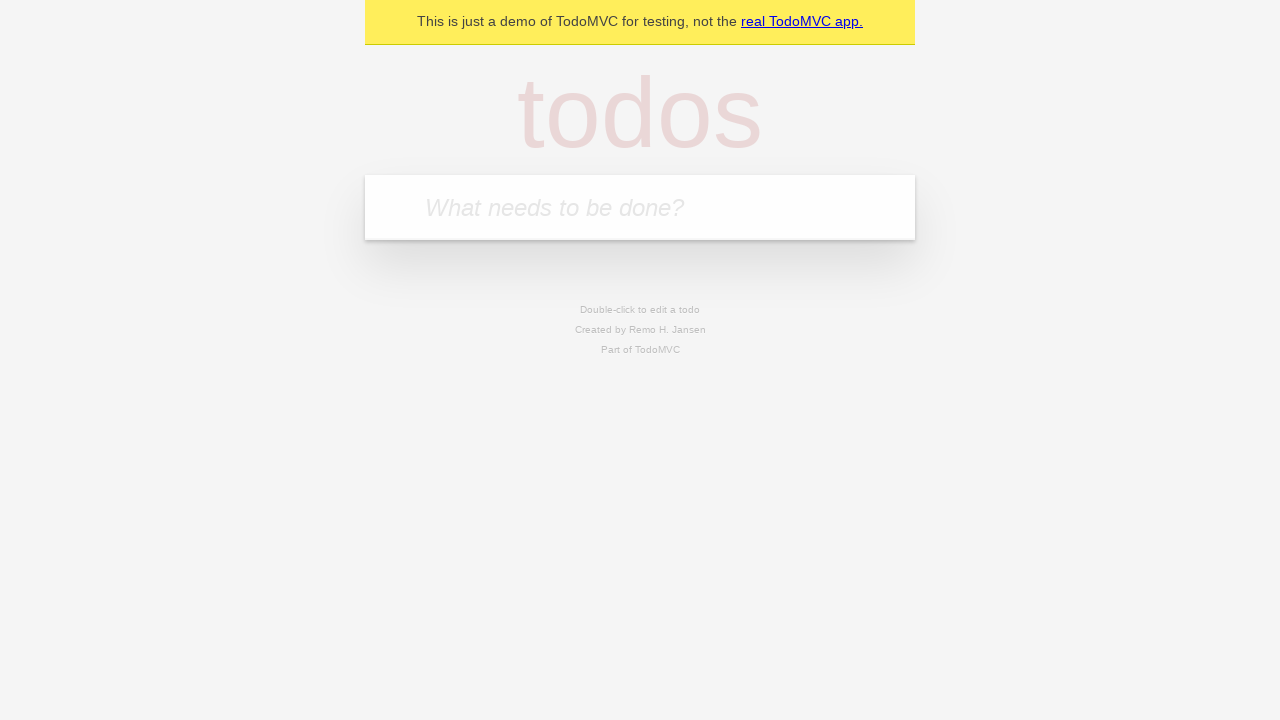

Located the todo input field
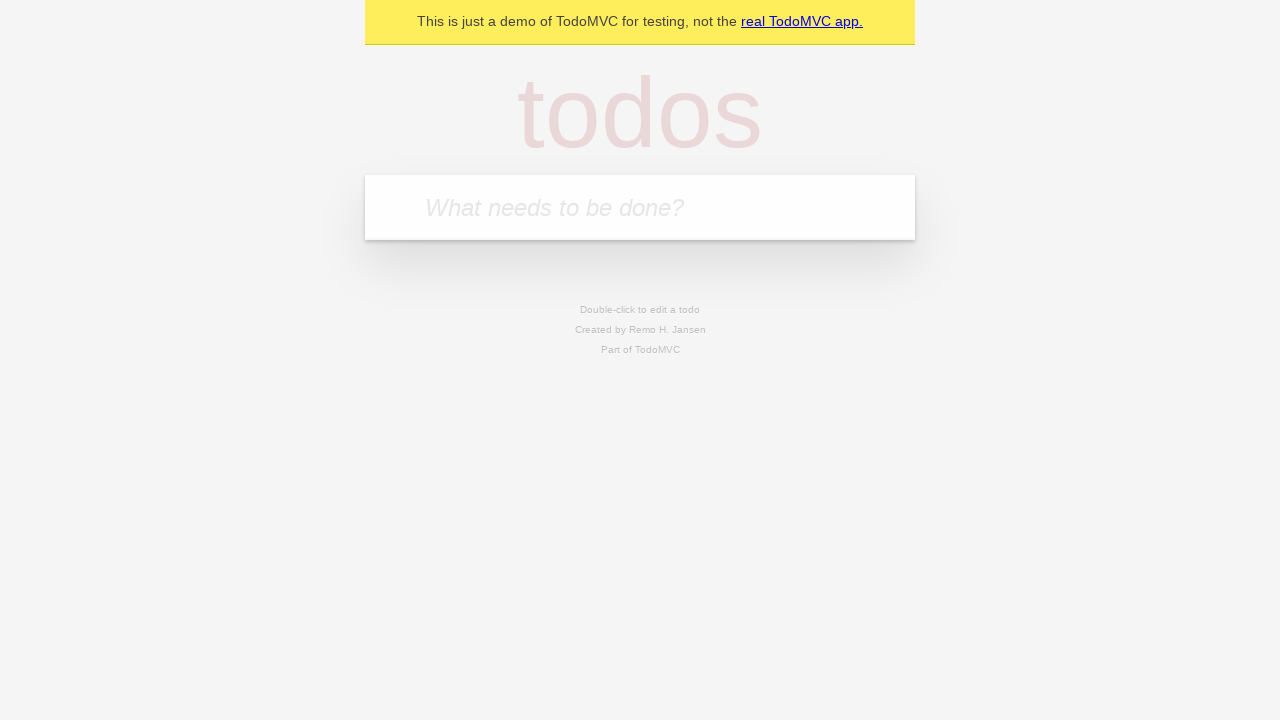

Filled first todo: 'buy some cheese' on internal:attr=[placeholder="What needs to be done?"i]
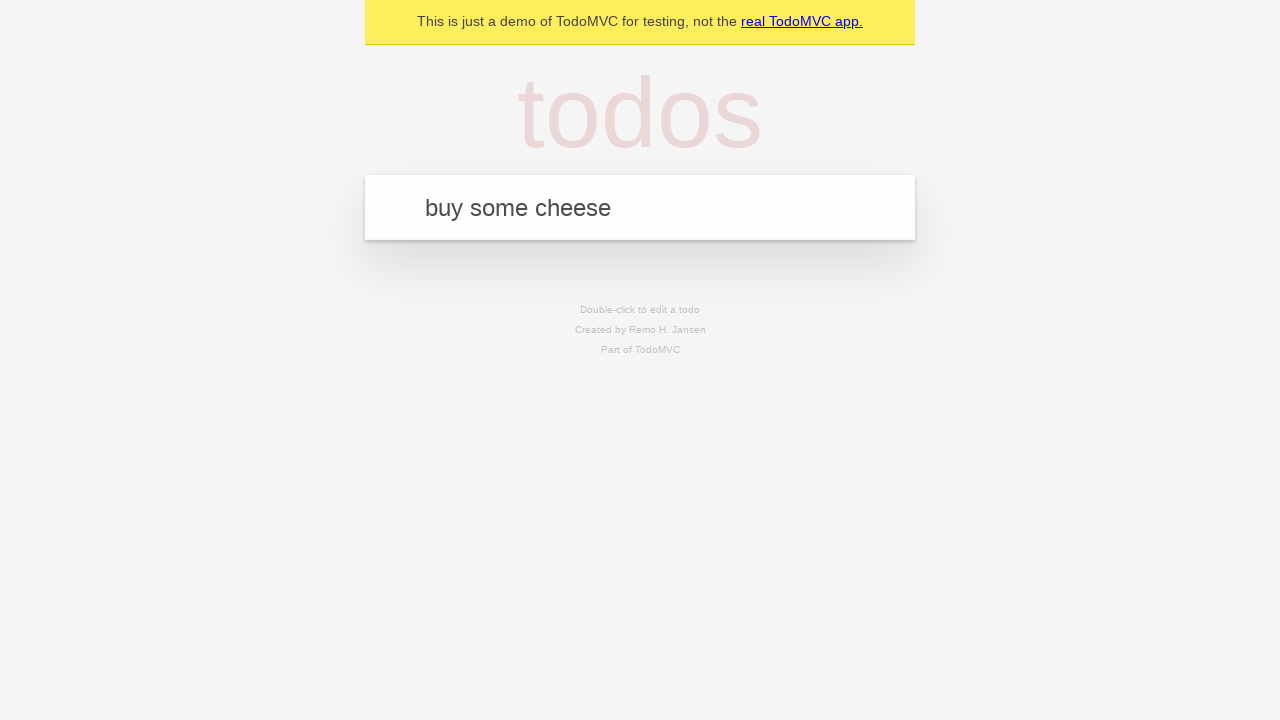

Pressed Enter to create first todo on internal:attr=[placeholder="What needs to be done?"i]
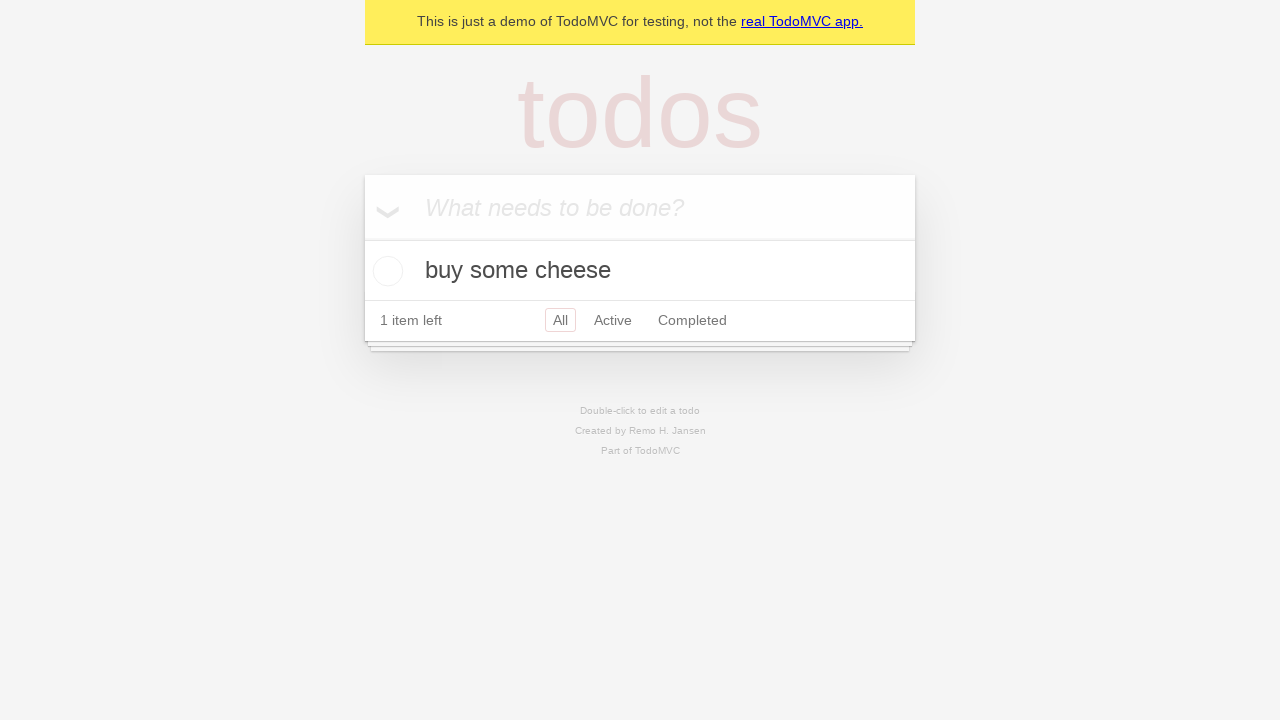

Filled second todo: 'feed the cat' on internal:attr=[placeholder="What needs to be done?"i]
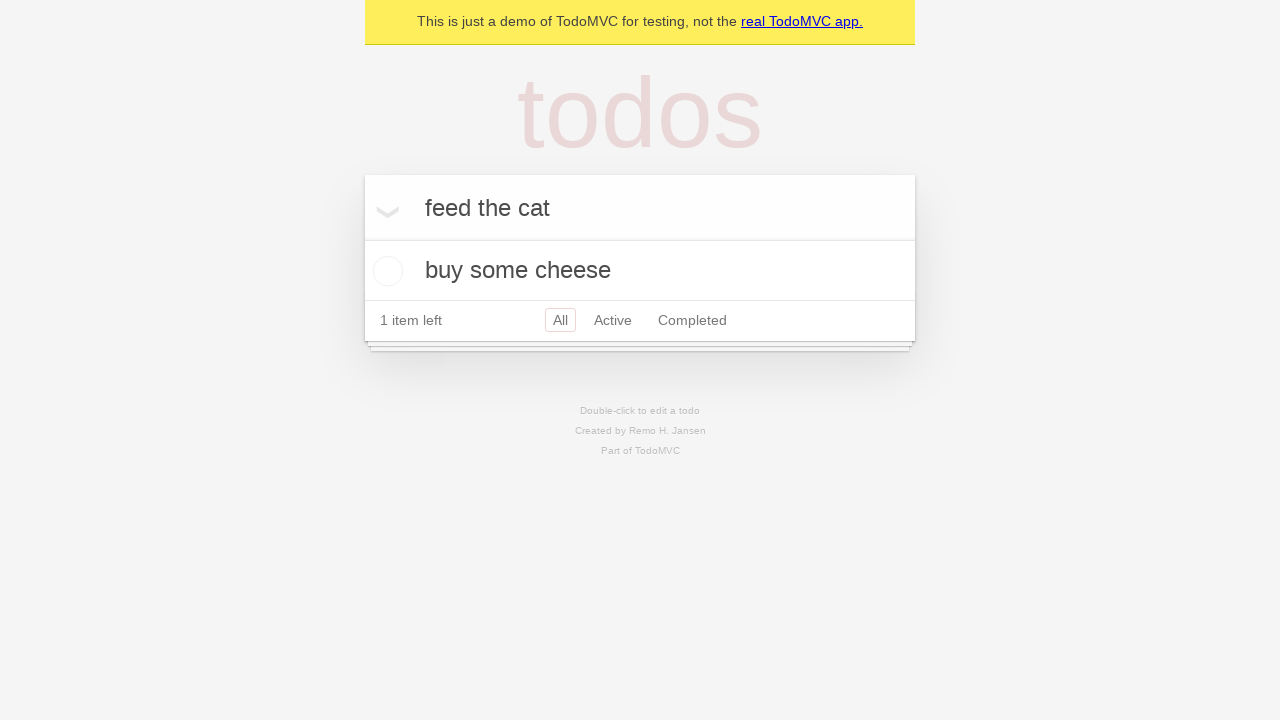

Pressed Enter to create second todo on internal:attr=[placeholder="What needs to be done?"i]
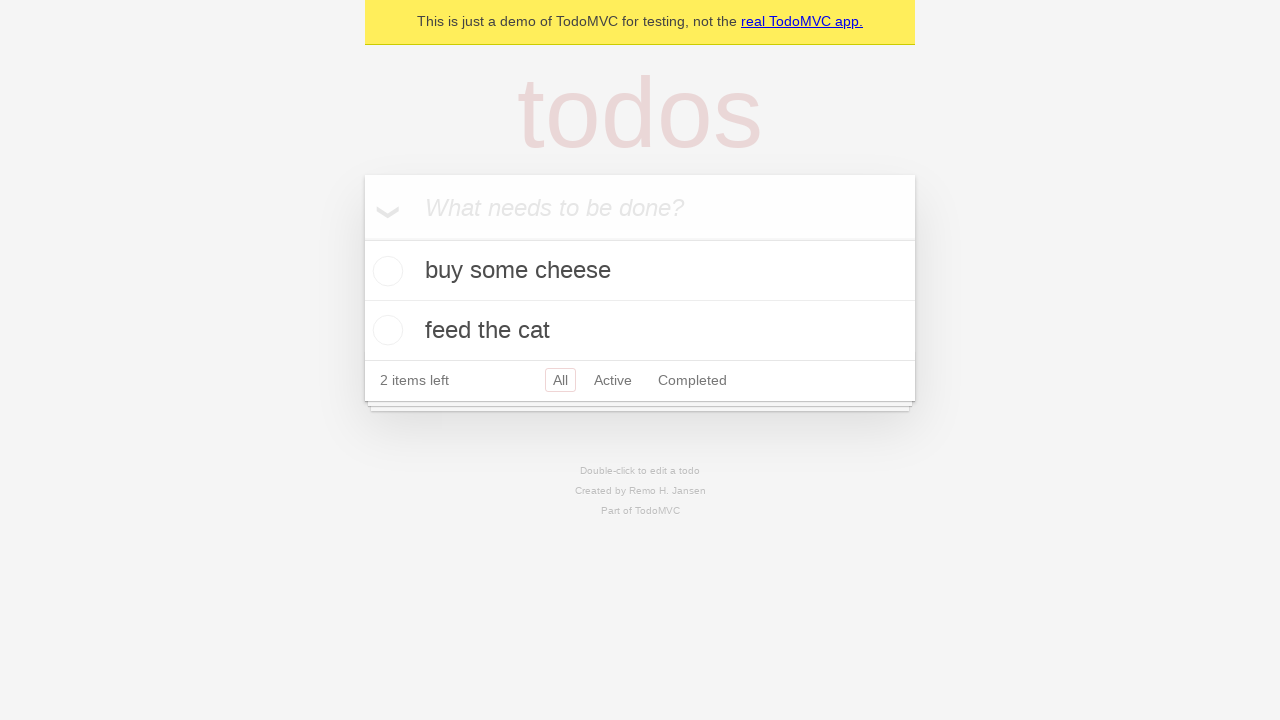

Filled third todo: 'book a doctors appointment' on internal:attr=[placeholder="What needs to be done?"i]
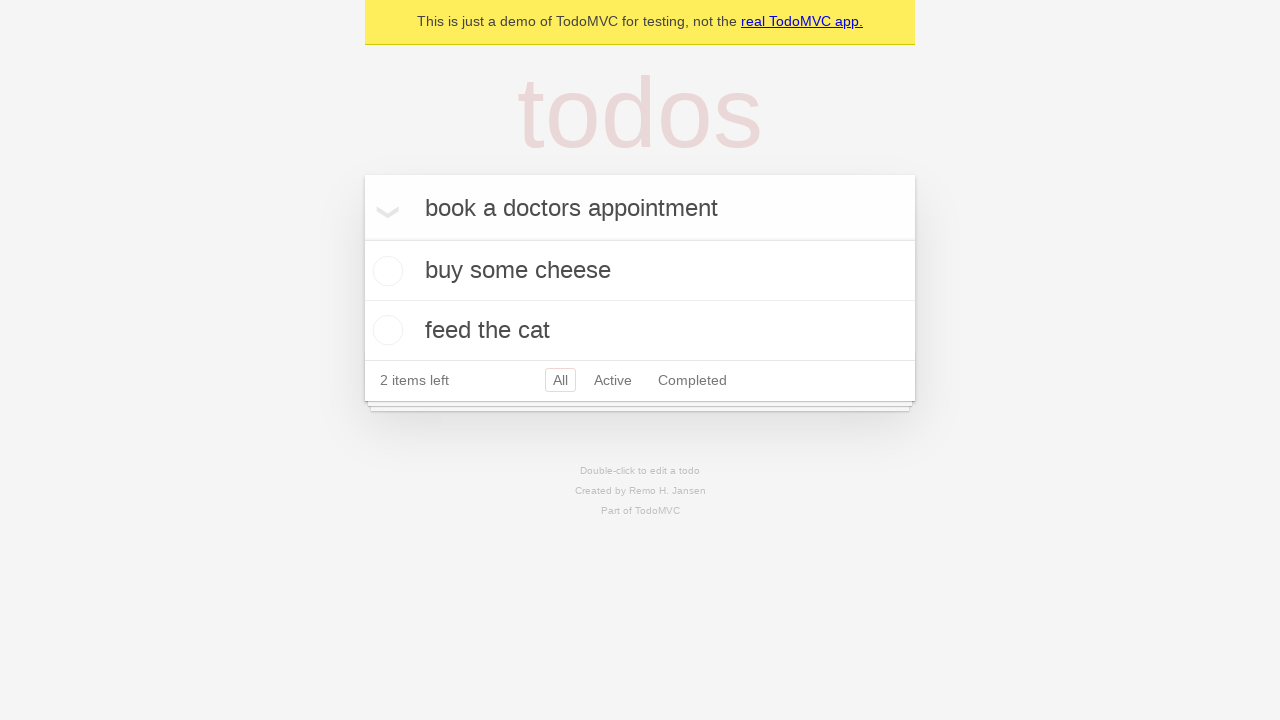

Pressed Enter to create third todo on internal:attr=[placeholder="What needs to be done?"i]
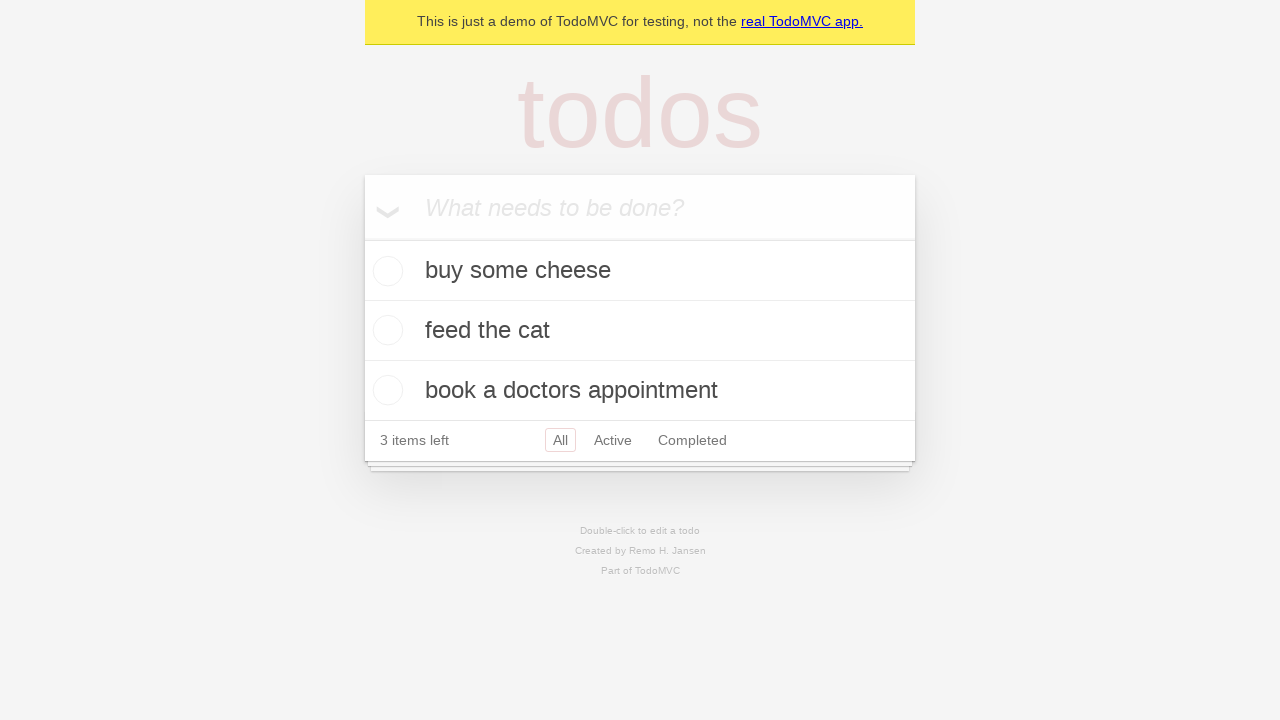

Located all todo items
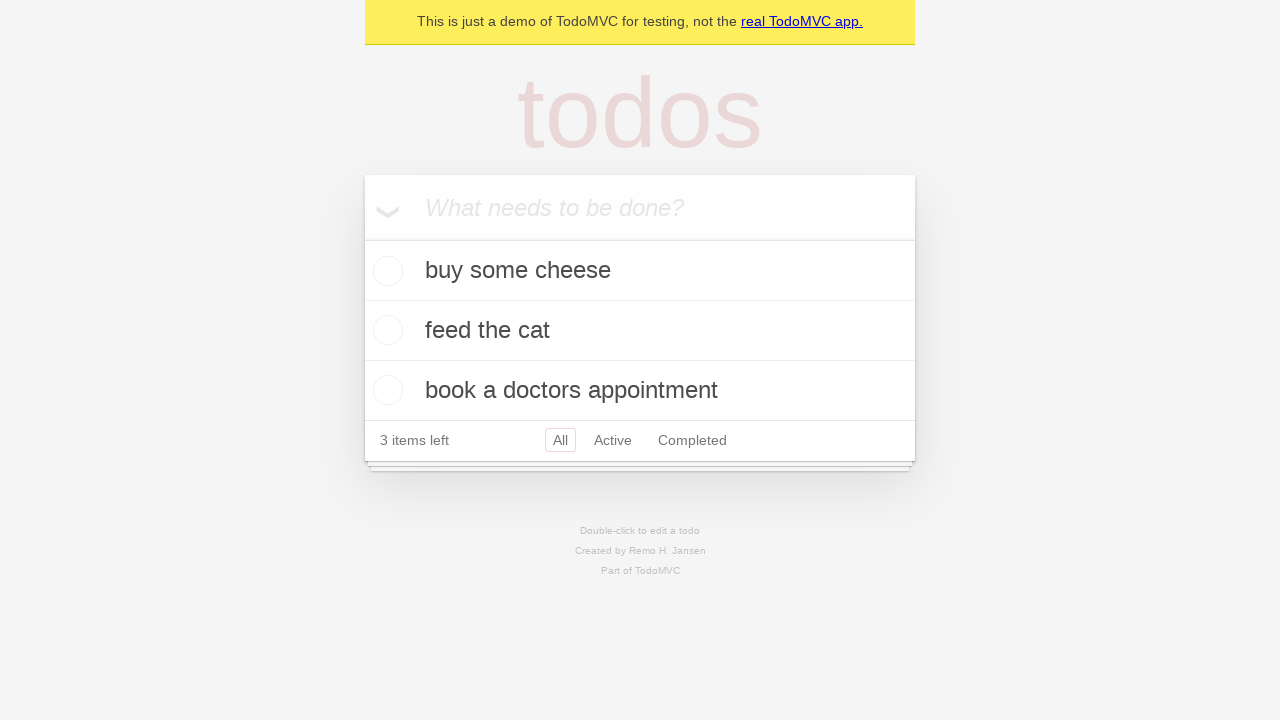

Double-clicked second todo to enter edit mode at (640, 331) on internal:testid=[data-testid="todo-item"s] >> nth=1
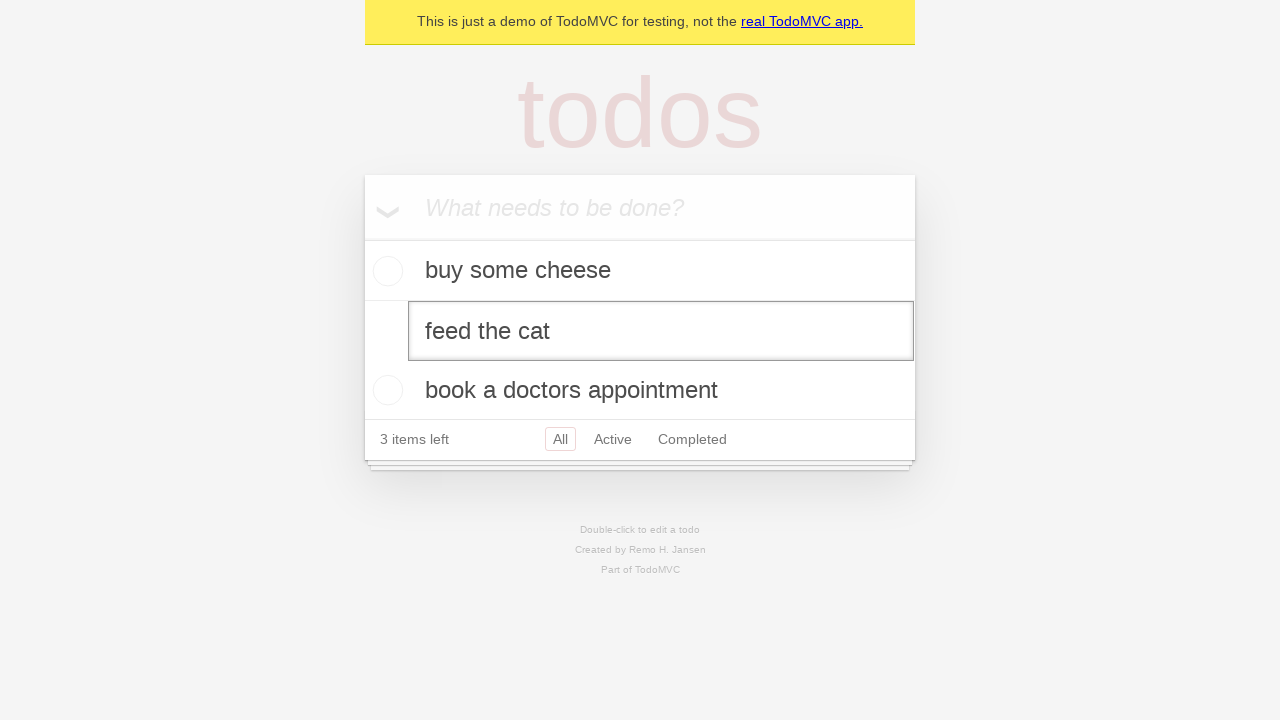

Filled edit field with new text: 'buy some sausages' on internal:testid=[data-testid="todo-item"s] >> nth=1 >> internal:role=textbox[nam
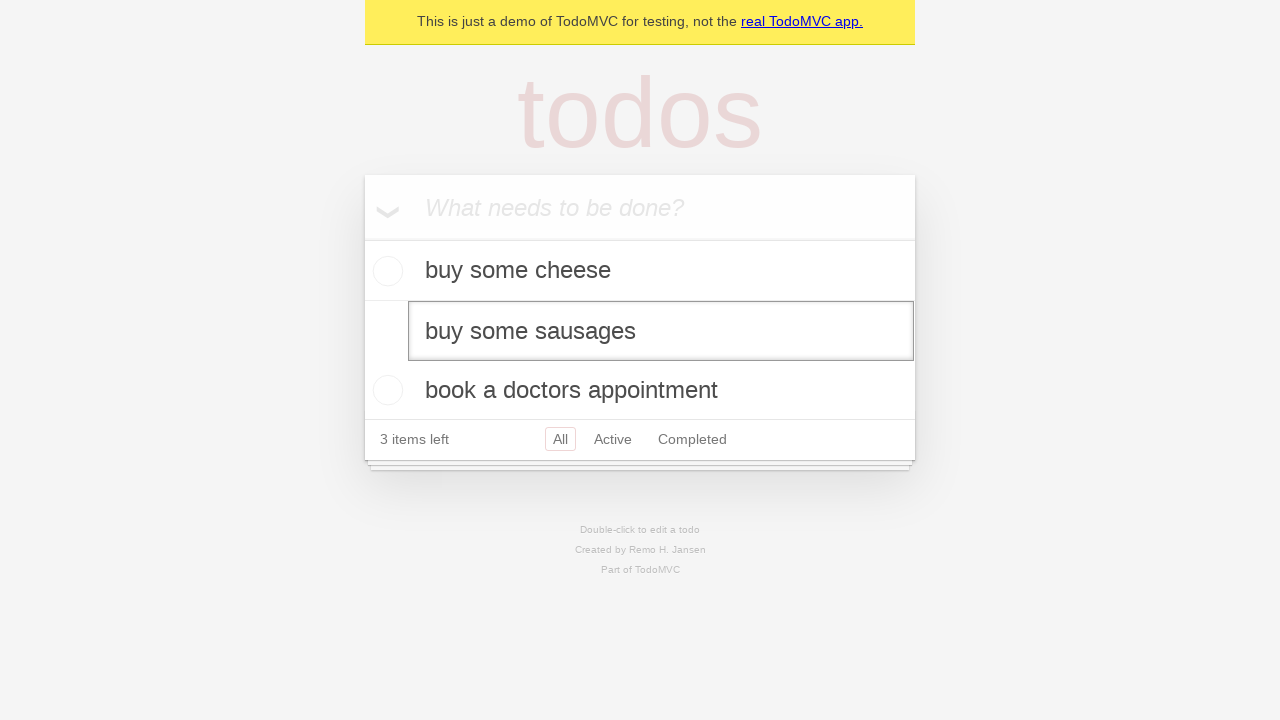

Pressed Escape key to cancel edits on internal:testid=[data-testid="todo-item"s] >> nth=1 >> internal:role=textbox[nam
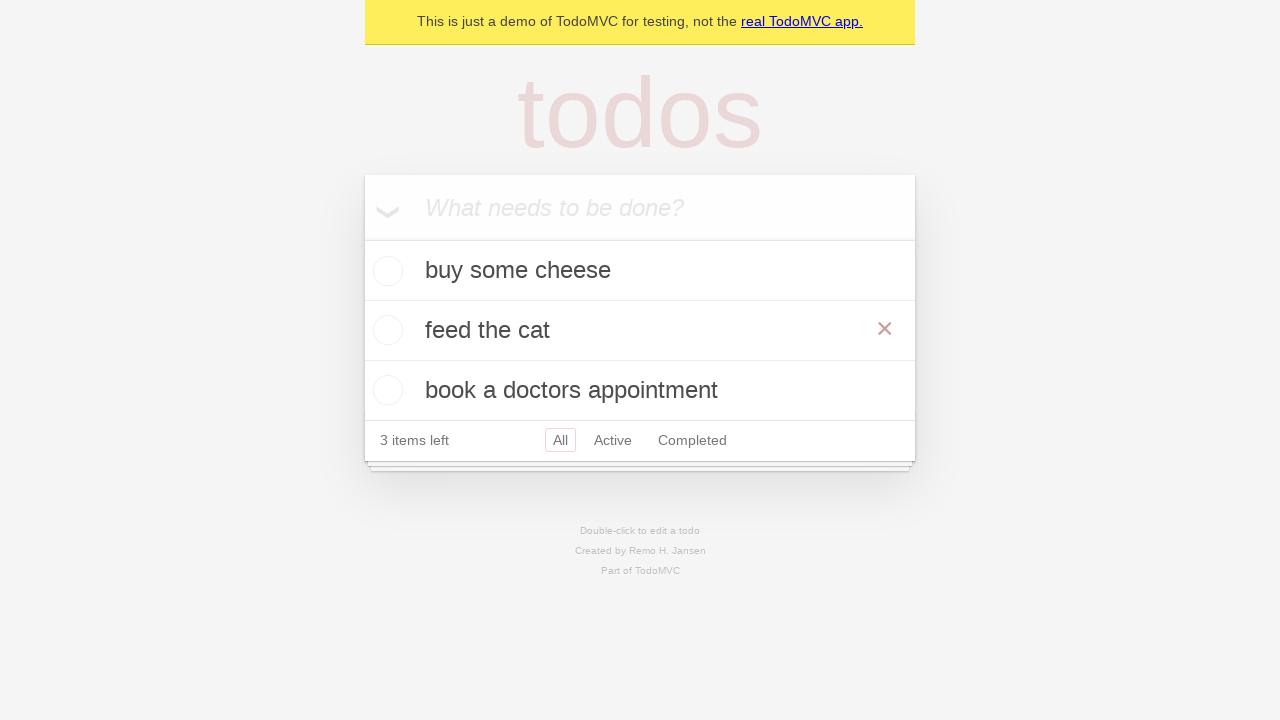

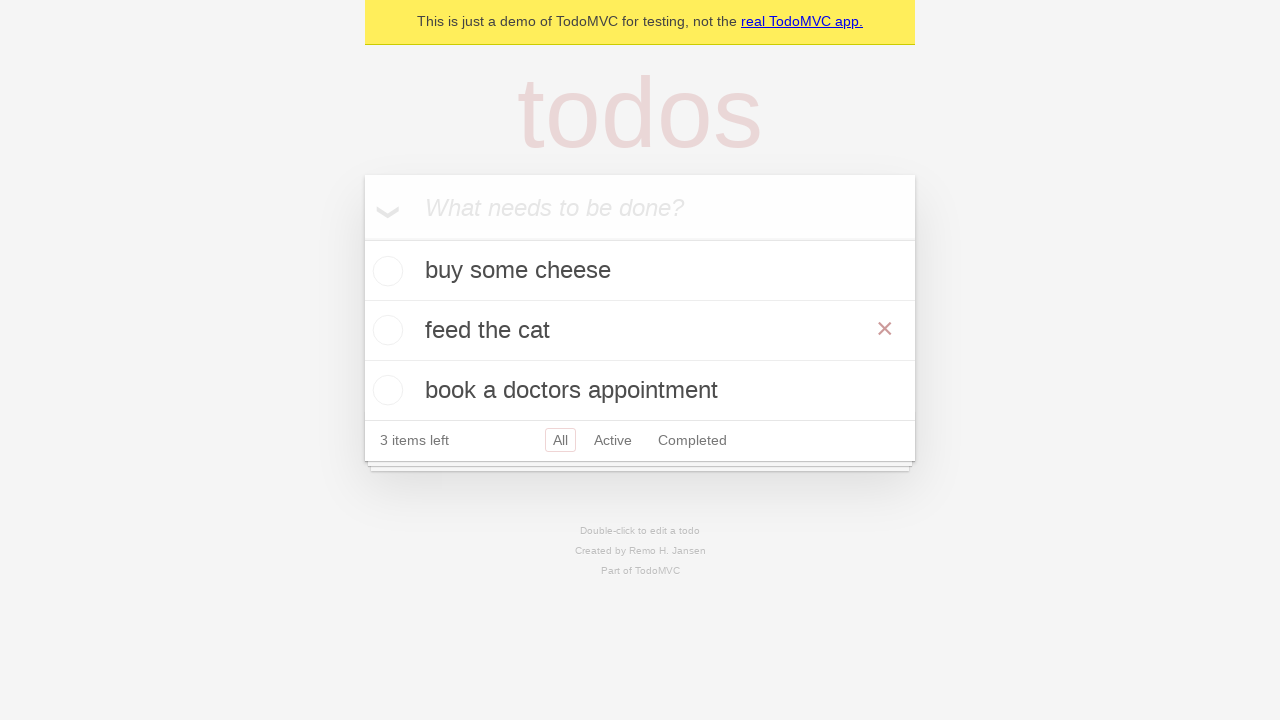